Tests table pagination functionality by clicking through pagination links on a product table

Starting URL: https://testautomationpractice.blogspot.com/

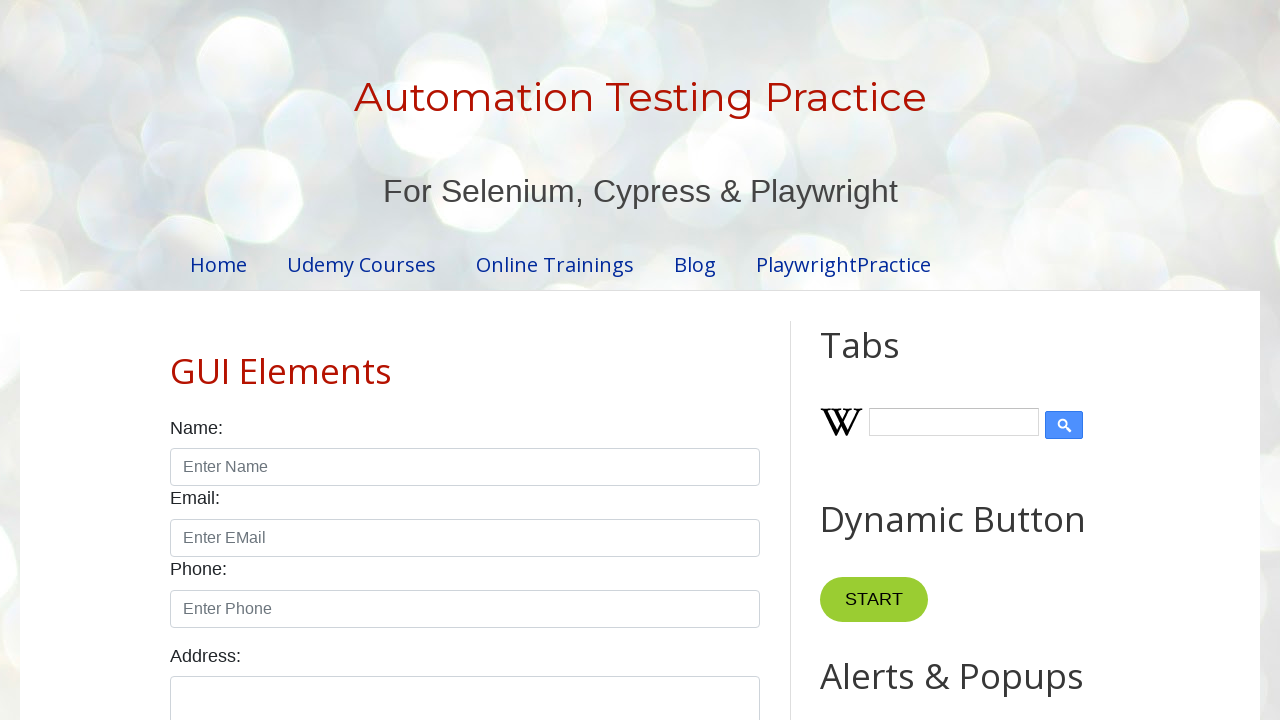

Product table loaded and visible
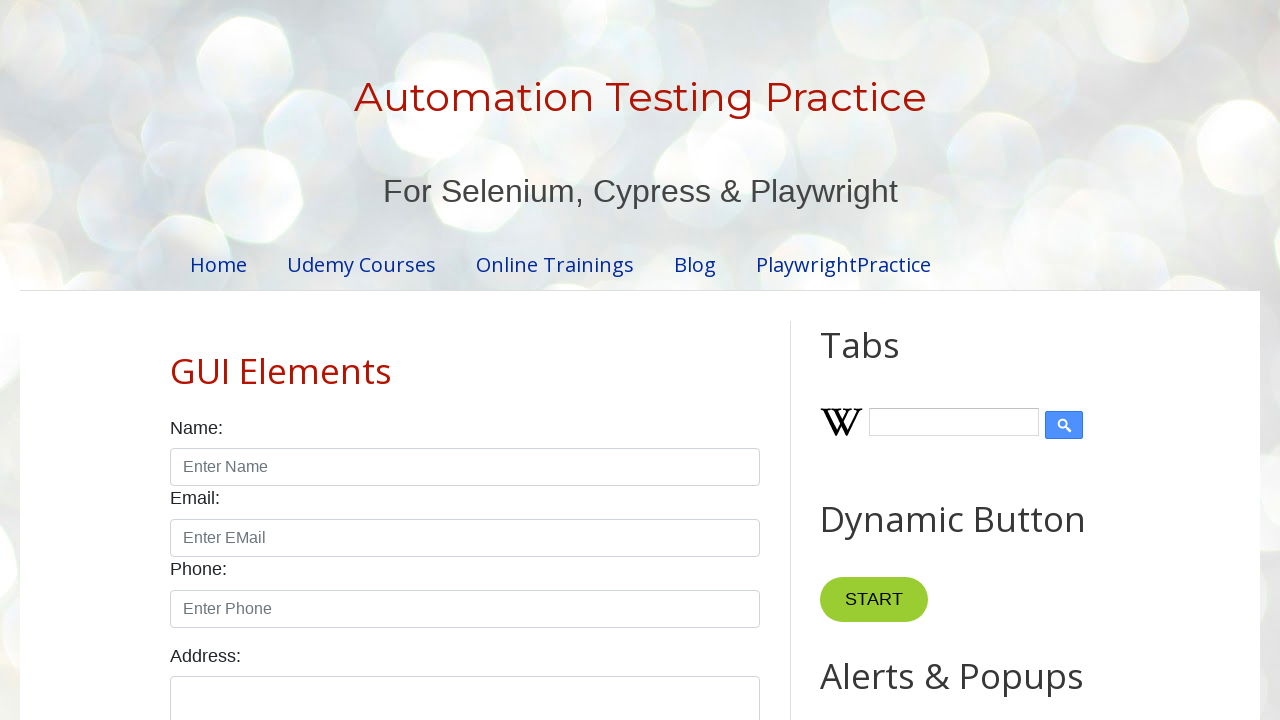

Clicked pagination link 1 at (416, 361) on //a[normalize-space()='1']
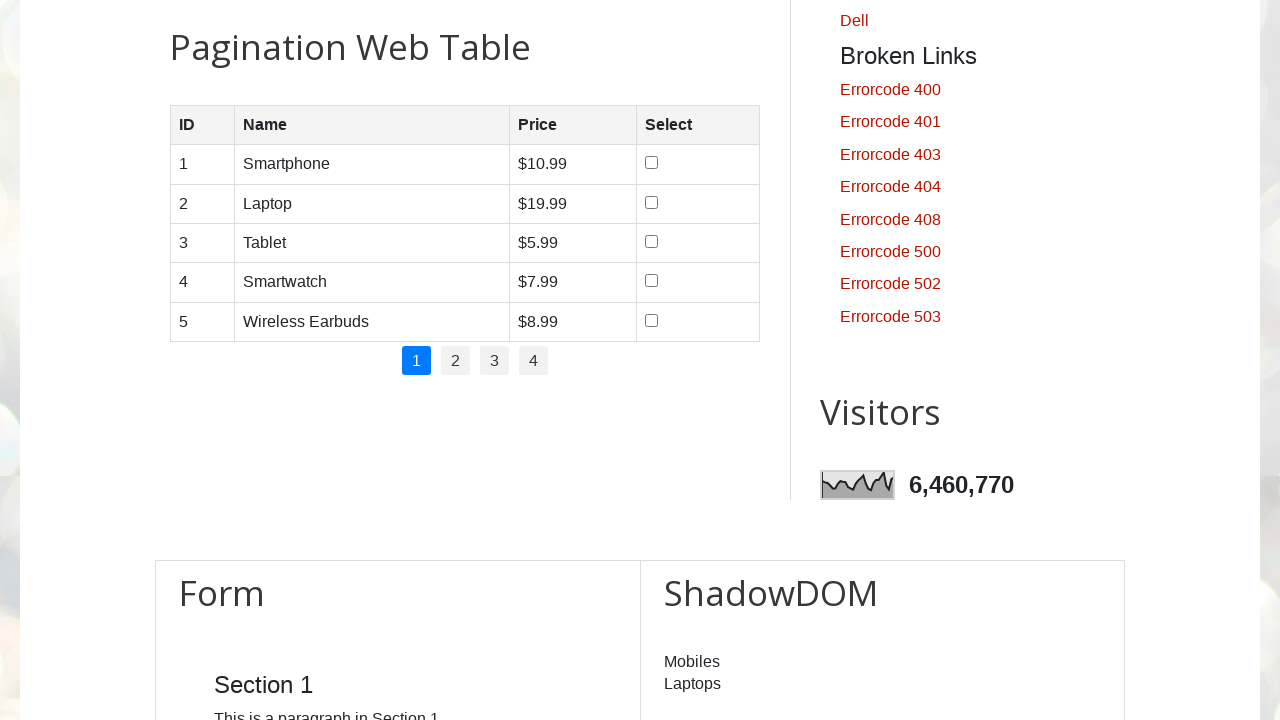

Table updated after navigating to page 1
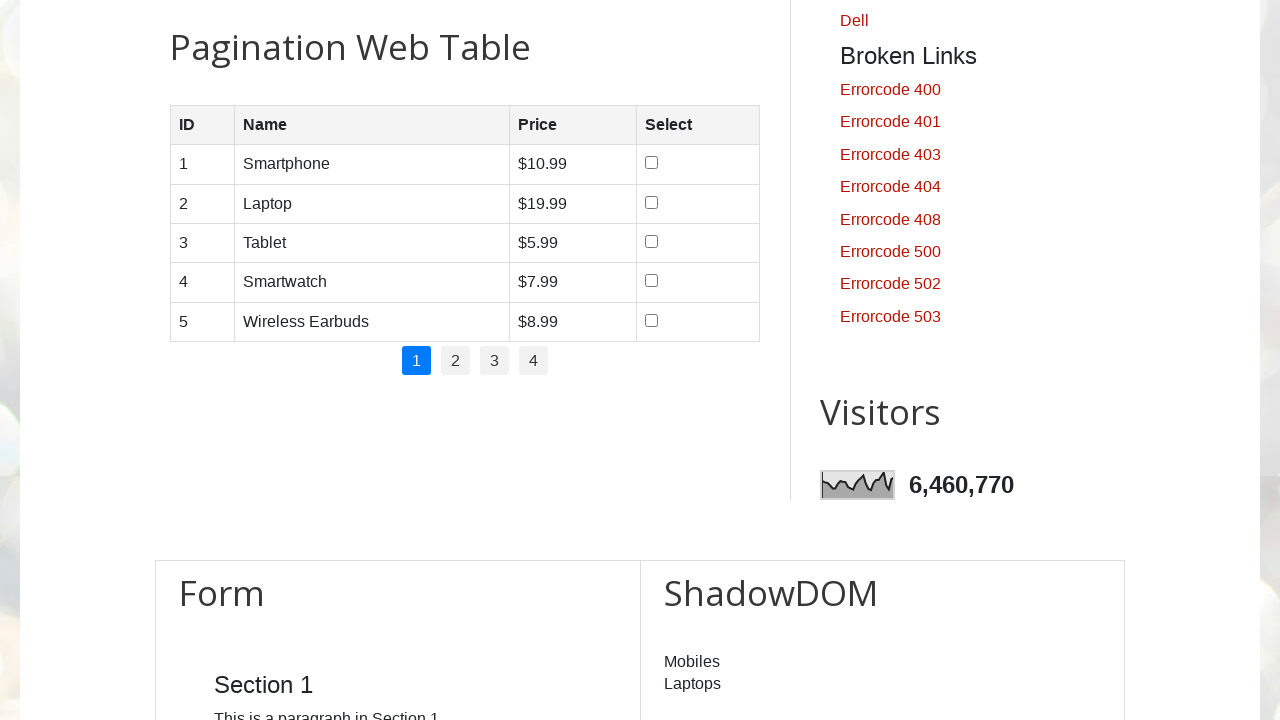

Clicked pagination link 2 at (456, 361) on //a[normalize-space()='2']
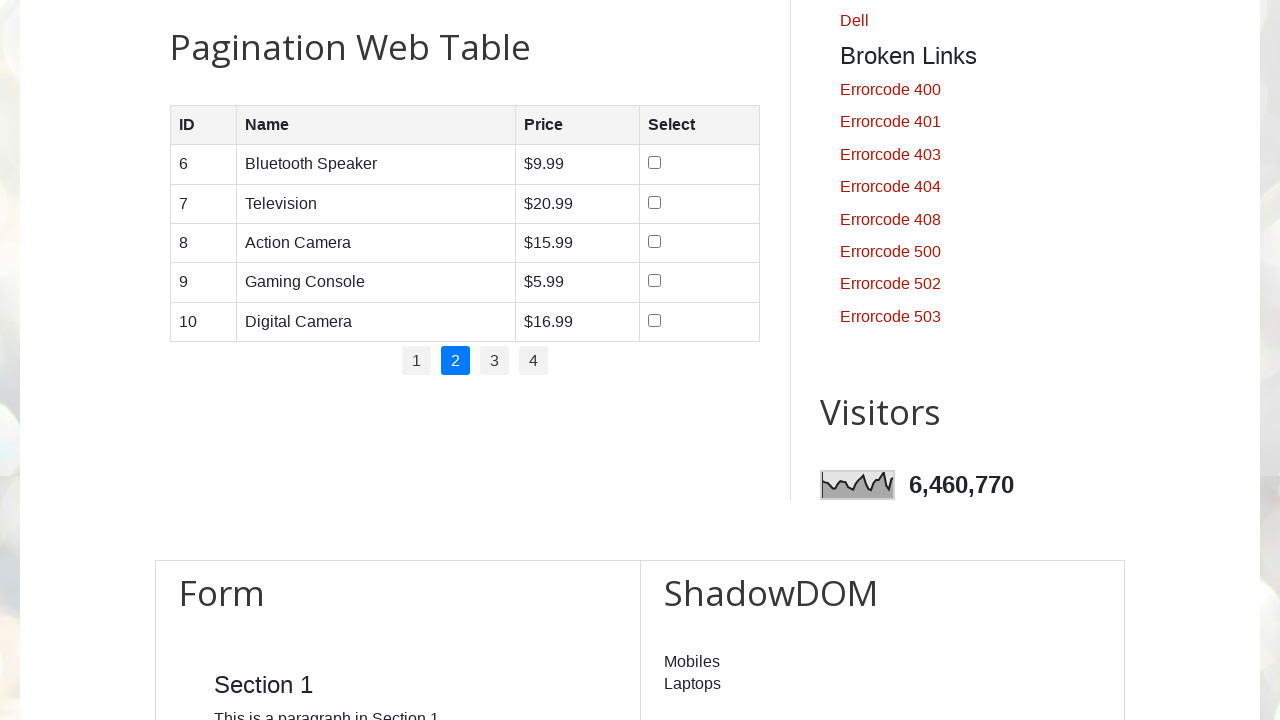

Table updated after navigating to page 2
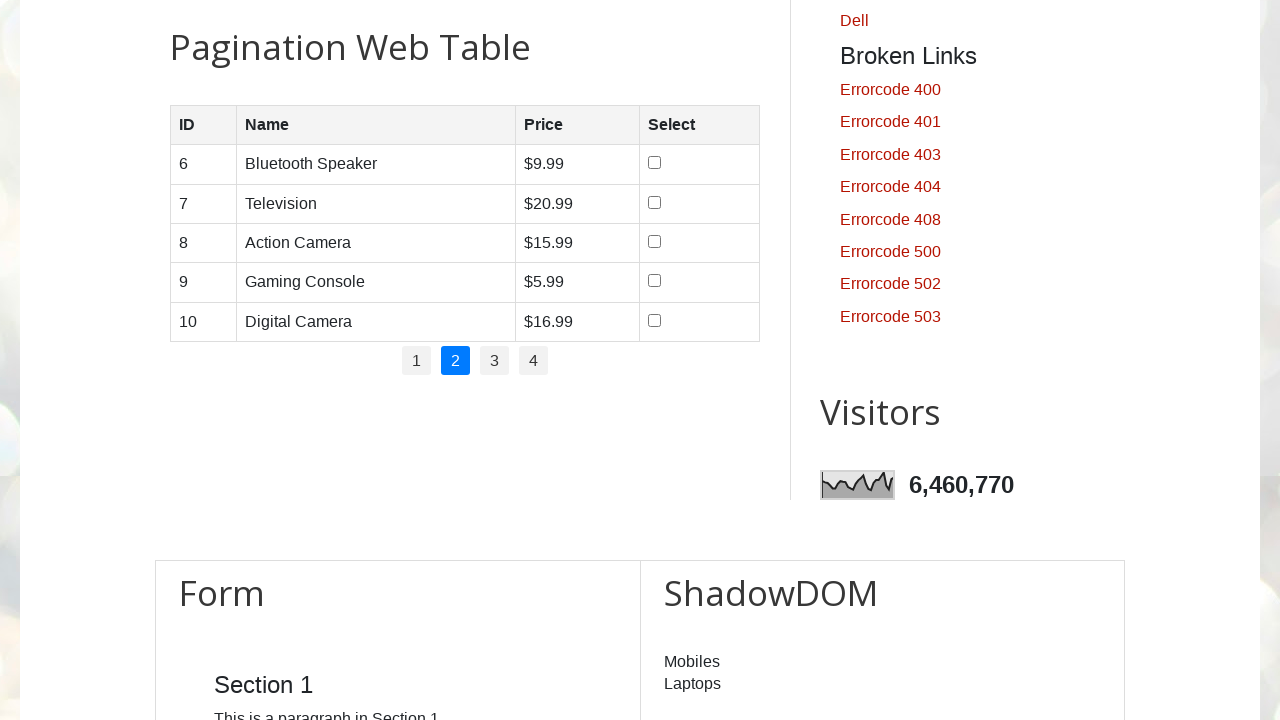

Clicked pagination link 3 at (494, 361) on //a[normalize-space()='3']
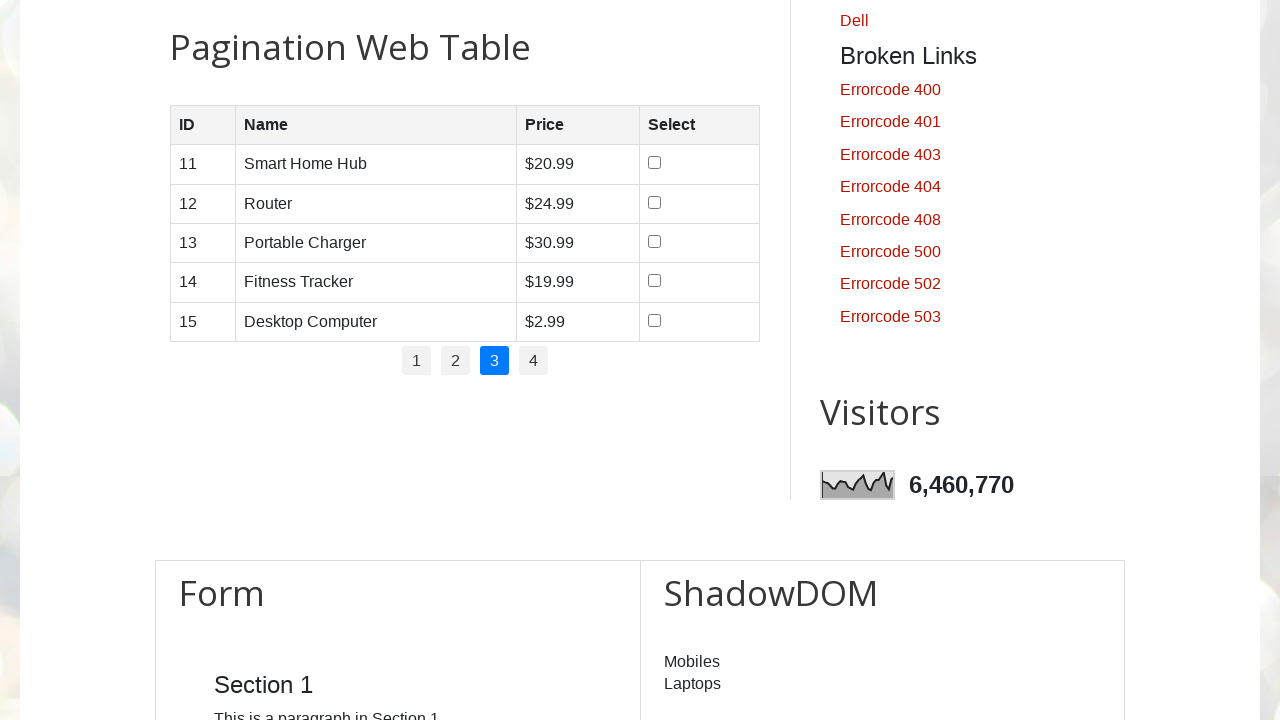

Table updated after navigating to page 3
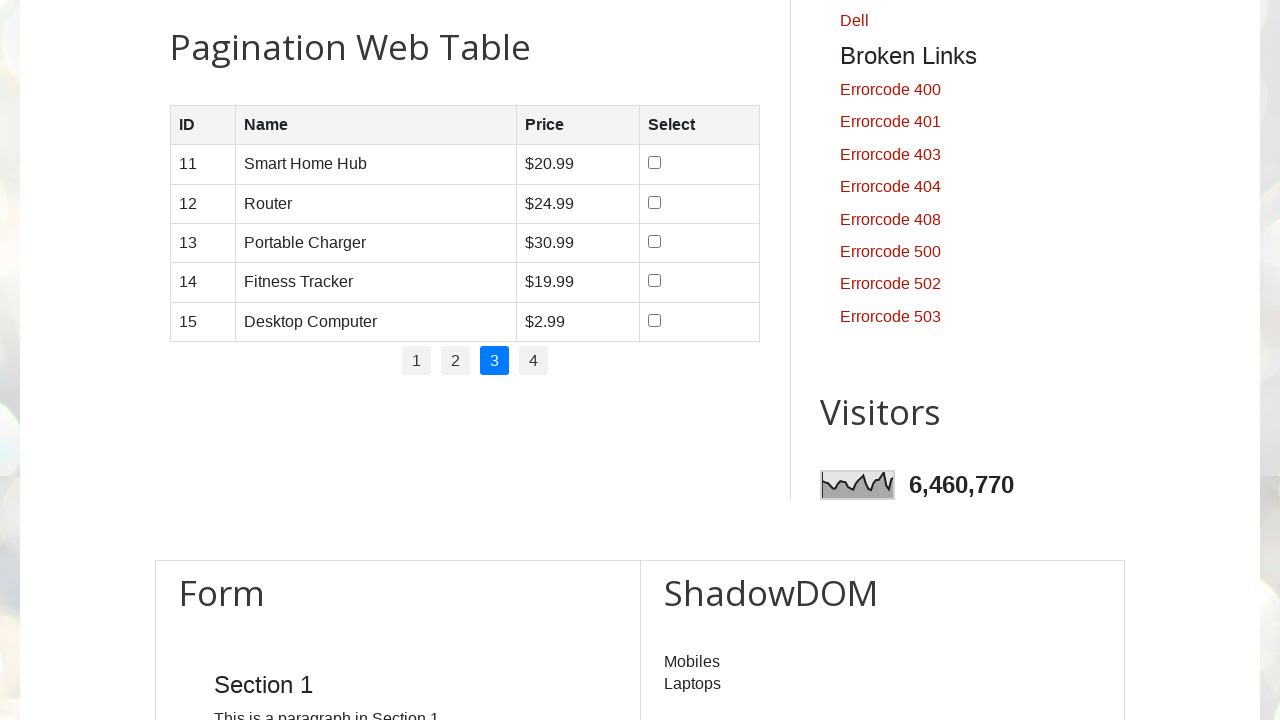

Clicked pagination link 4 at (534, 361) on //a[normalize-space()='4']
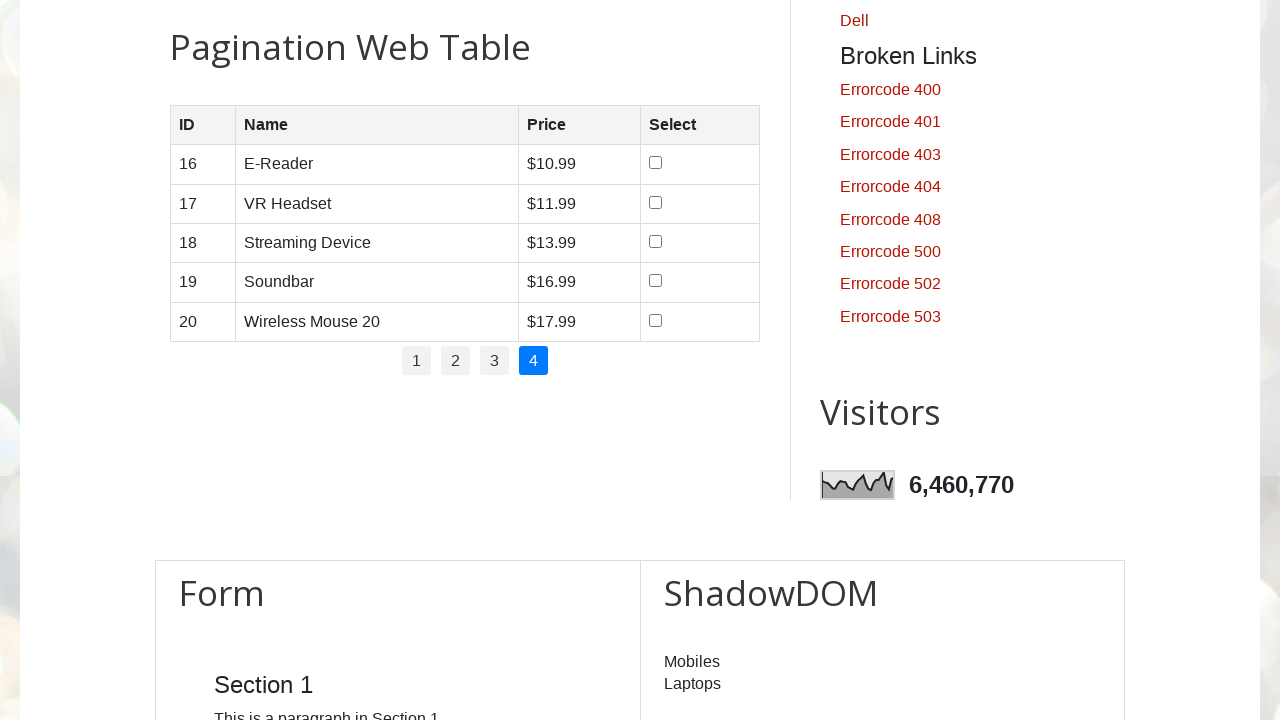

Table updated after navigating to page 4
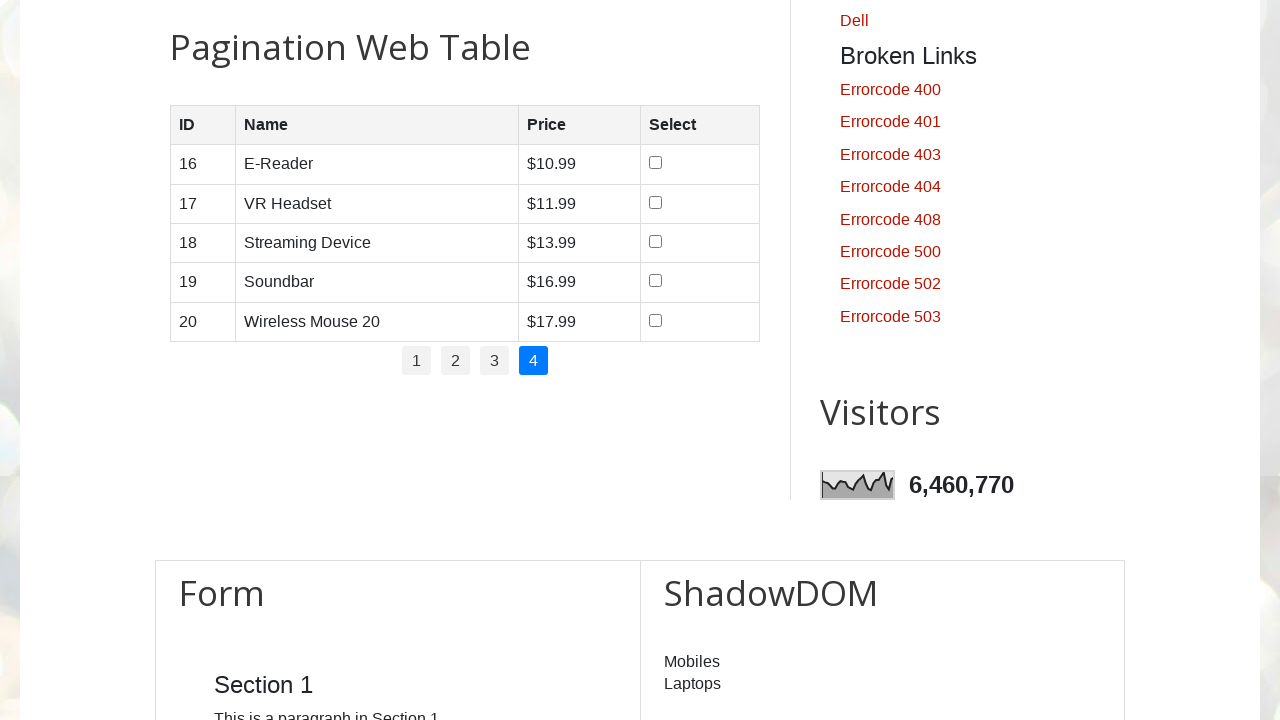

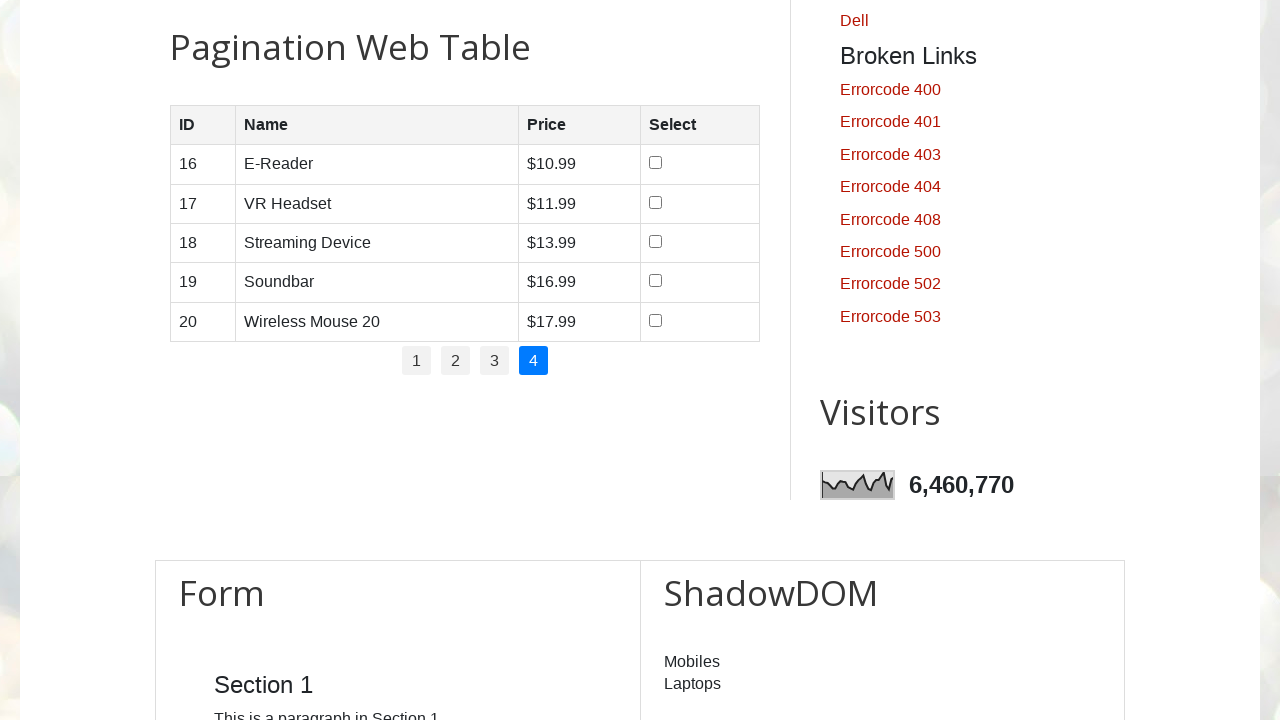